Tests a complete form submission on the Formy project site by filling in first name, last name, job title, selecting education level, gender, experience level, entering a date, and submitting the form to verify successful submission.

Starting URL: https://formy-project.herokuapp.com/form

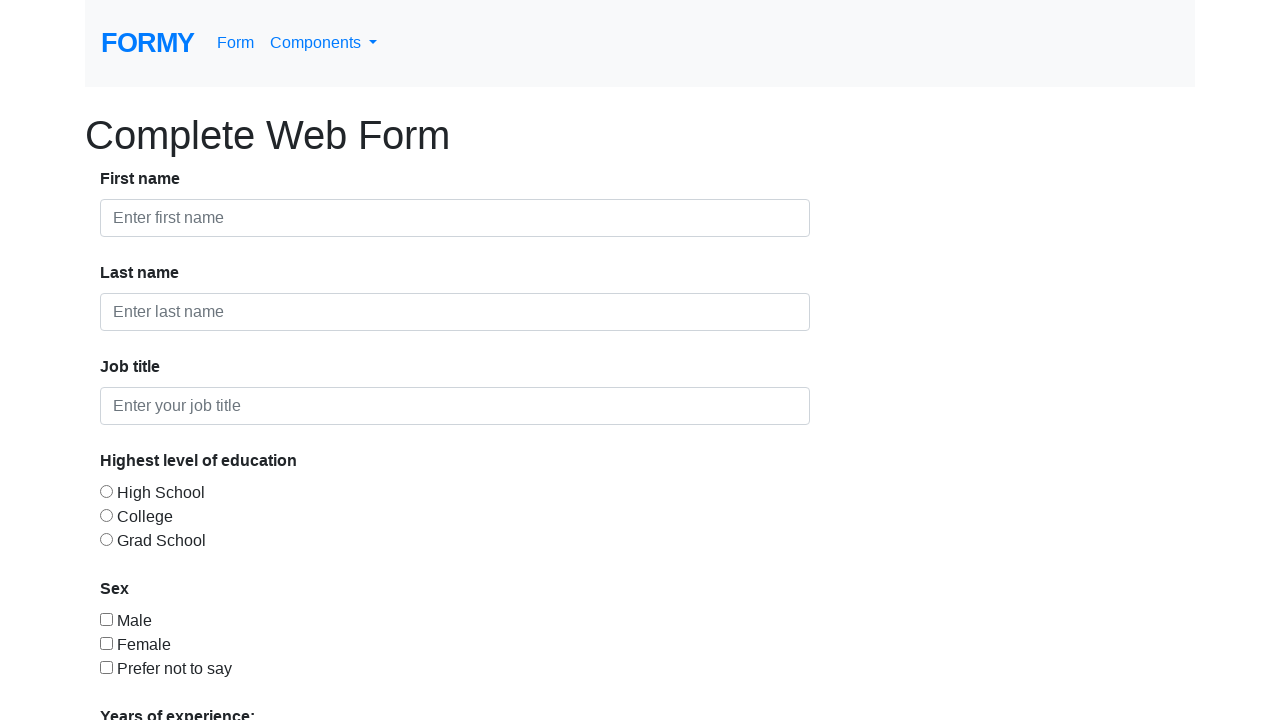

Filled first name field with 'John' on input#first-name
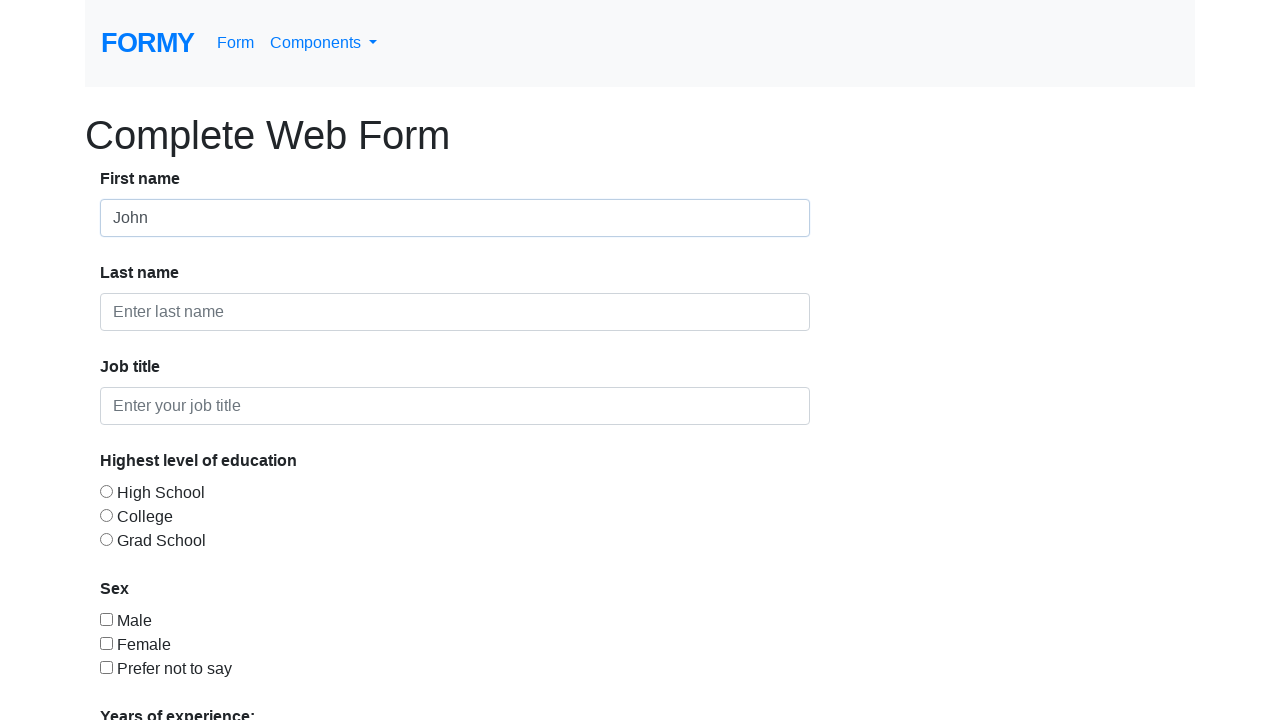

Filled last name field with 'Smith' on input#last-name
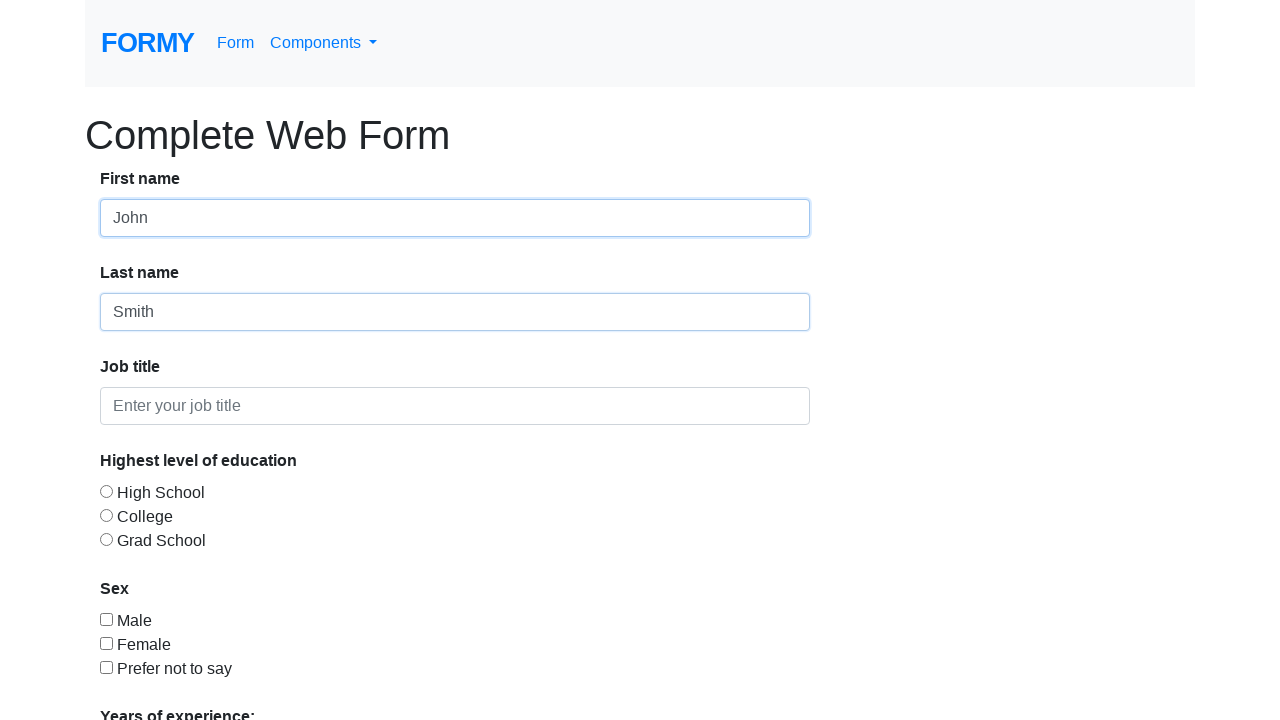

Filled job title field with 'Software Engineer' on input#job-title
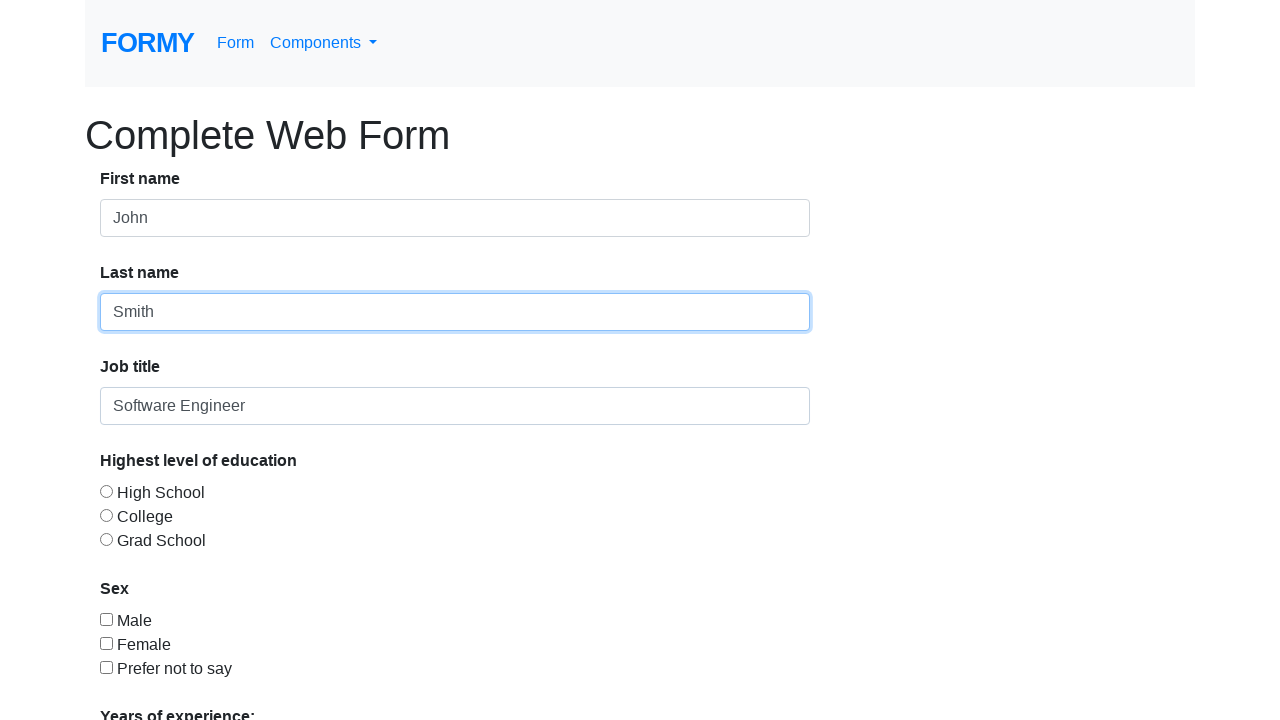

Selected High School education level at (106, 515) on input#radio-button-2
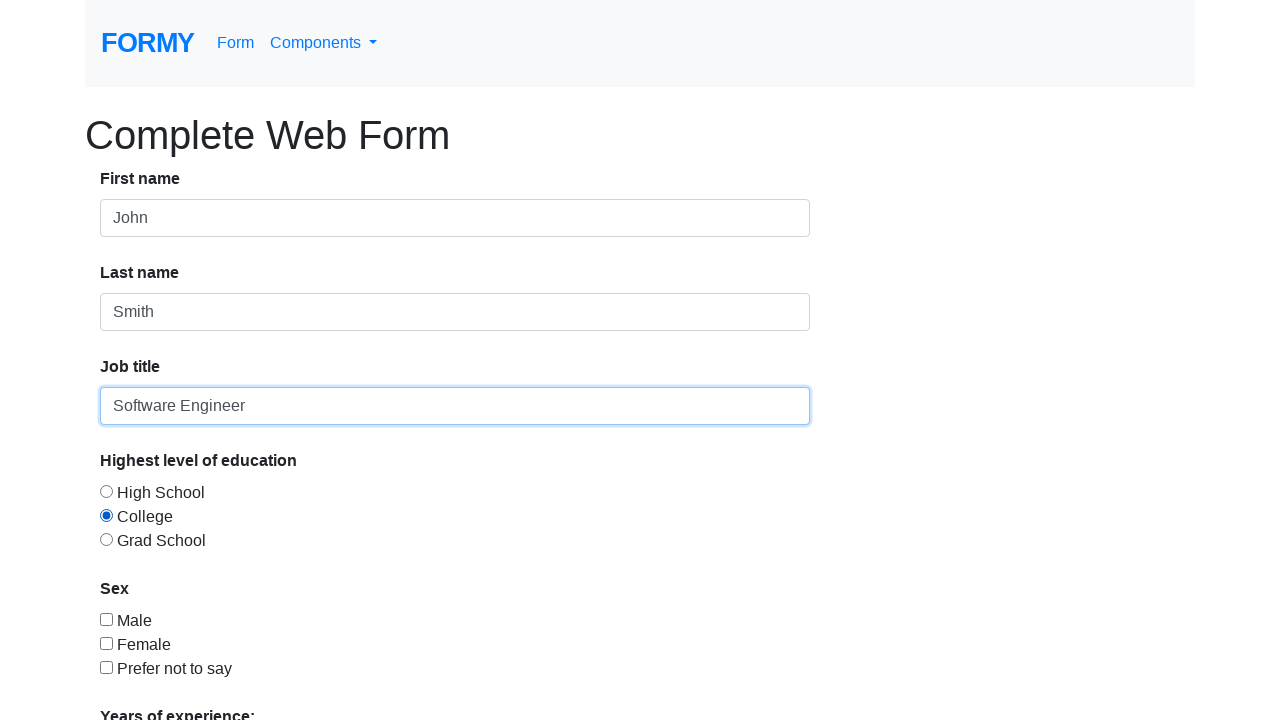

Selected Male gender checkbox at (106, 619) on input#checkbox-1
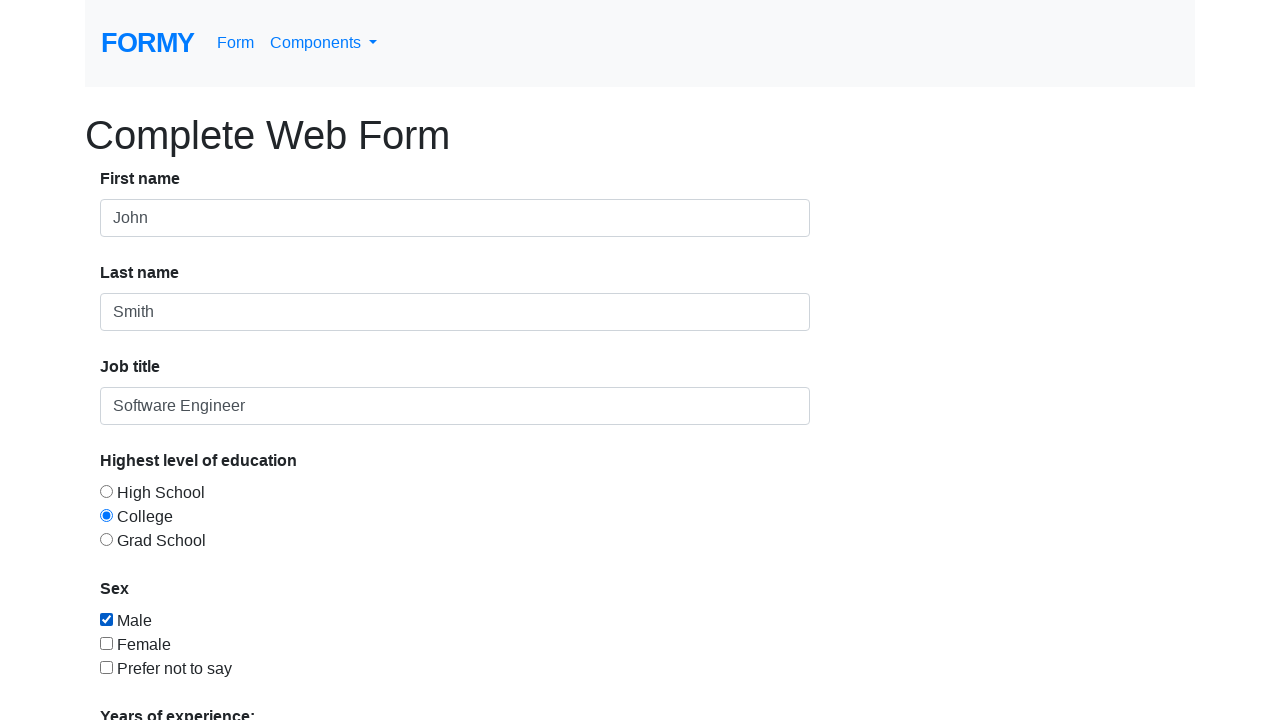

Selected '2-4' years experience from dropdown on select#select-menu
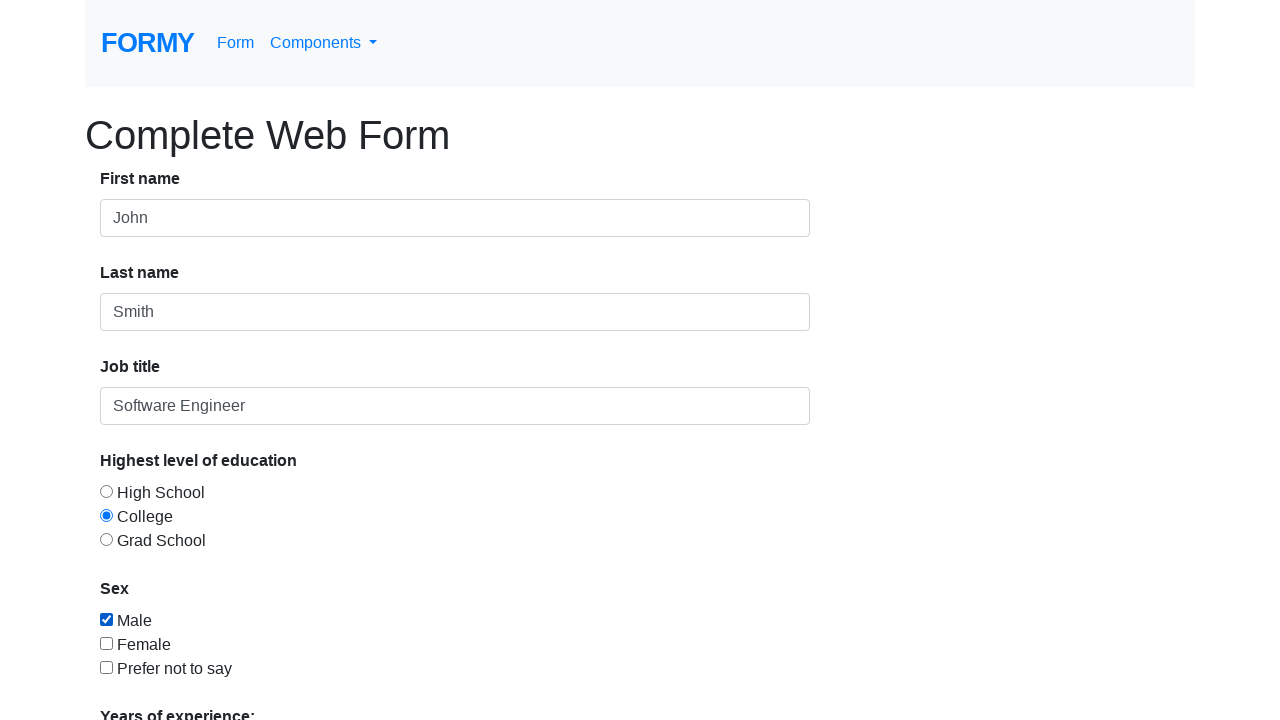

Entered date '01/15/2024' in date picker on input#datepicker
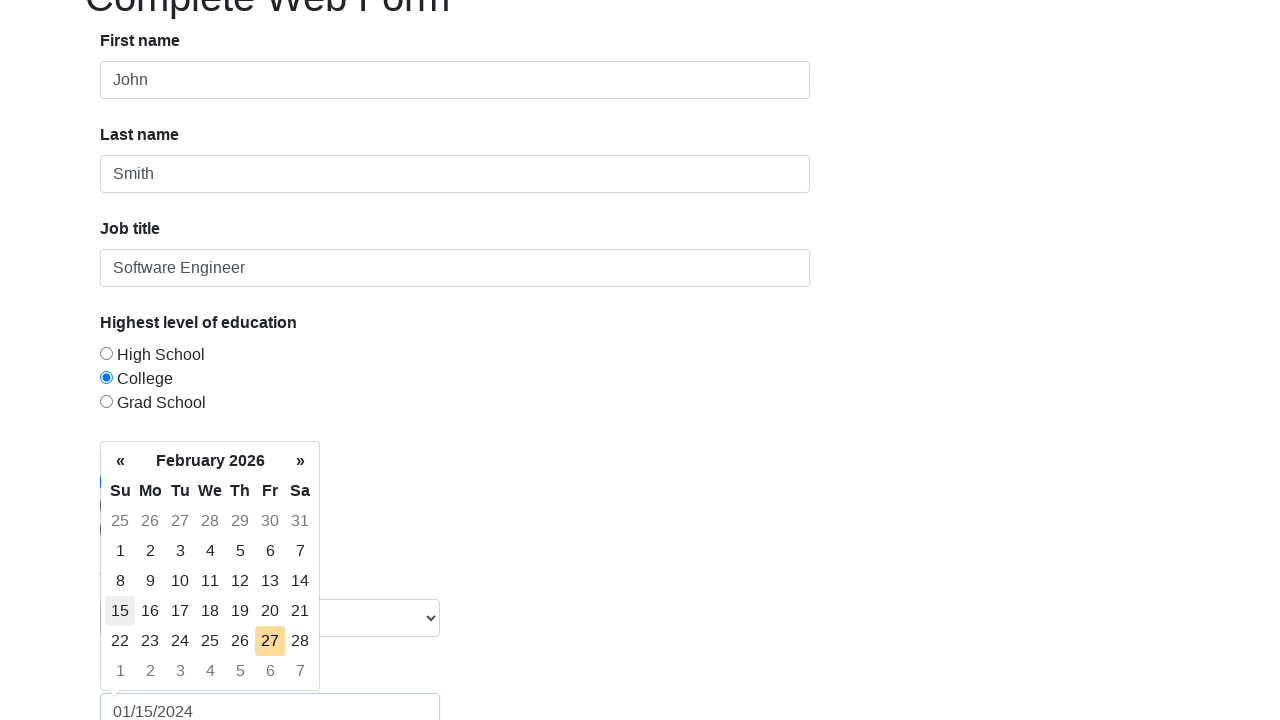

Clicked submit button to submit form at (148, 680) on a.btn.btn-lg.btn-primary
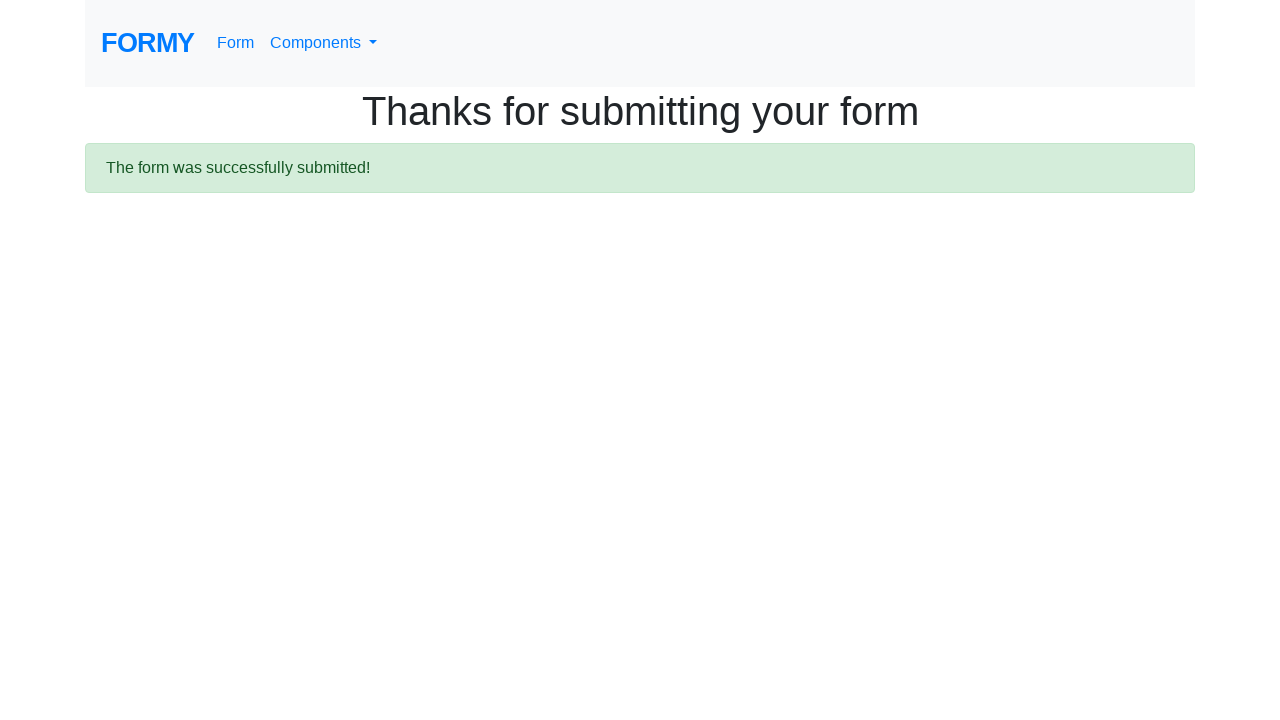

Form submission successful - success alert appeared
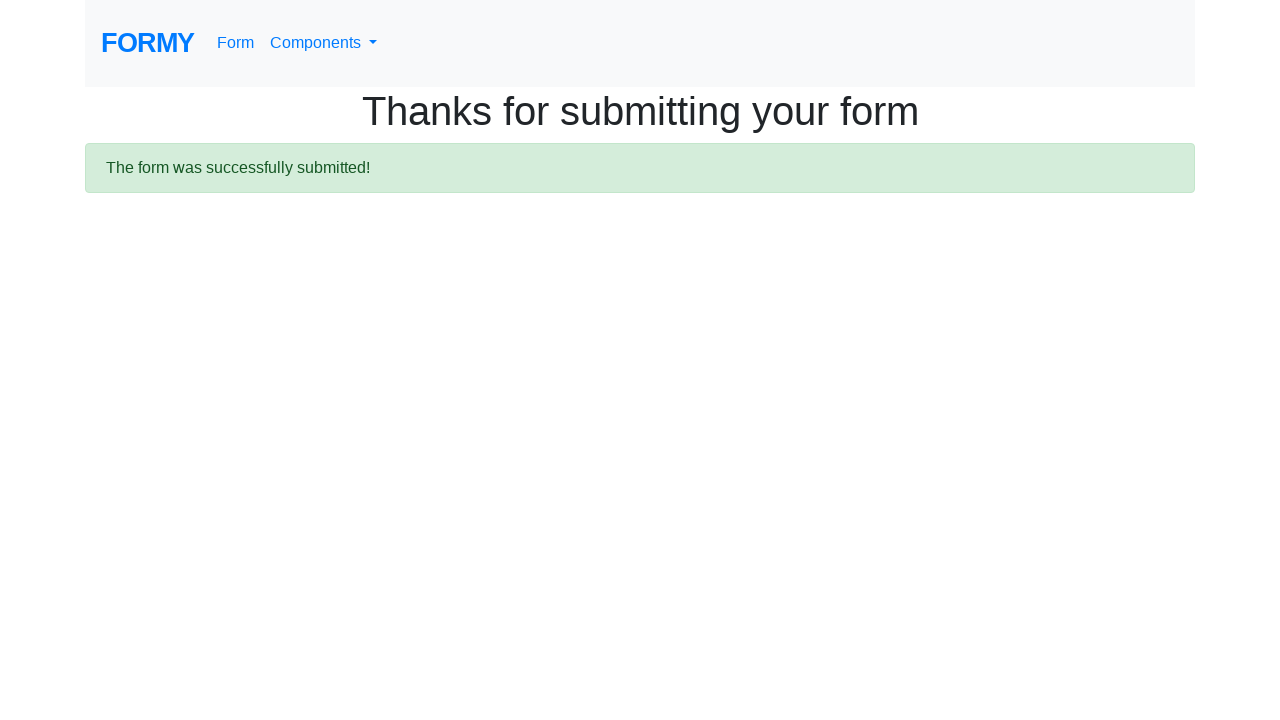

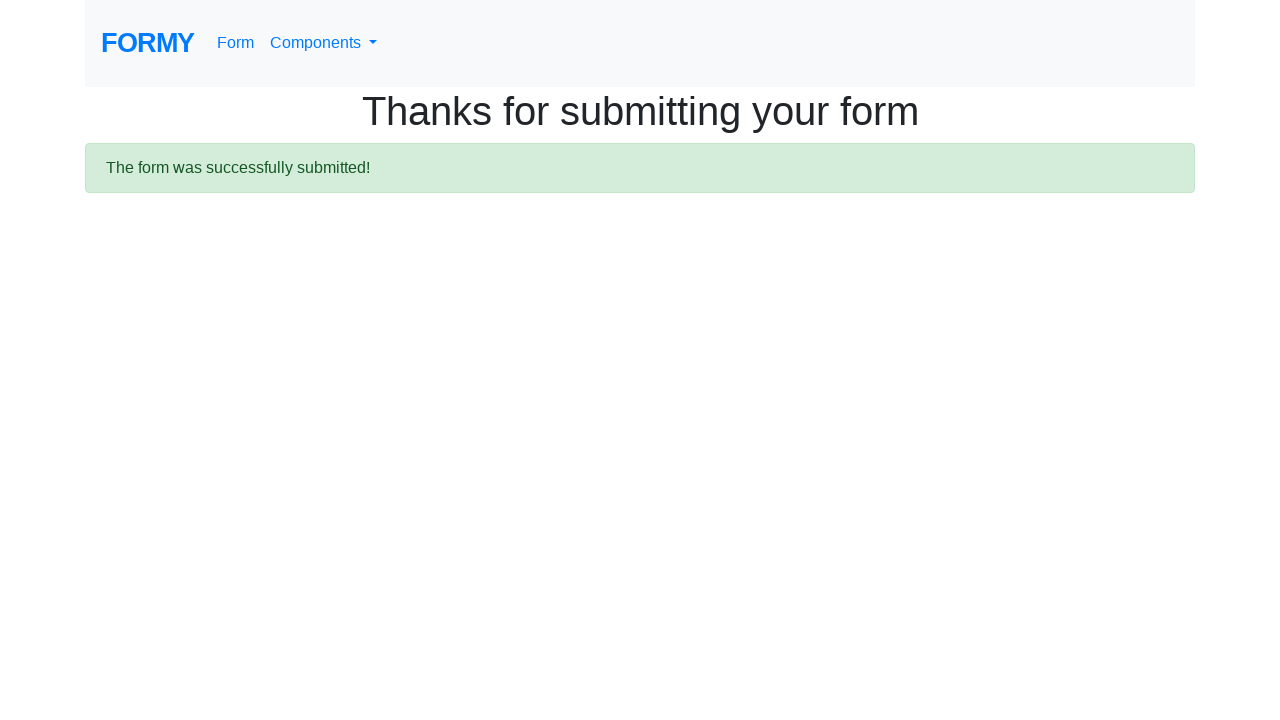